Tests the country dropdown selection on Rode's "Where to Buy" page by selecting Vietnam from the country dropdown and waiting for dealer results to load.

Starting URL: https://rode.com/en/support/where-to-buy

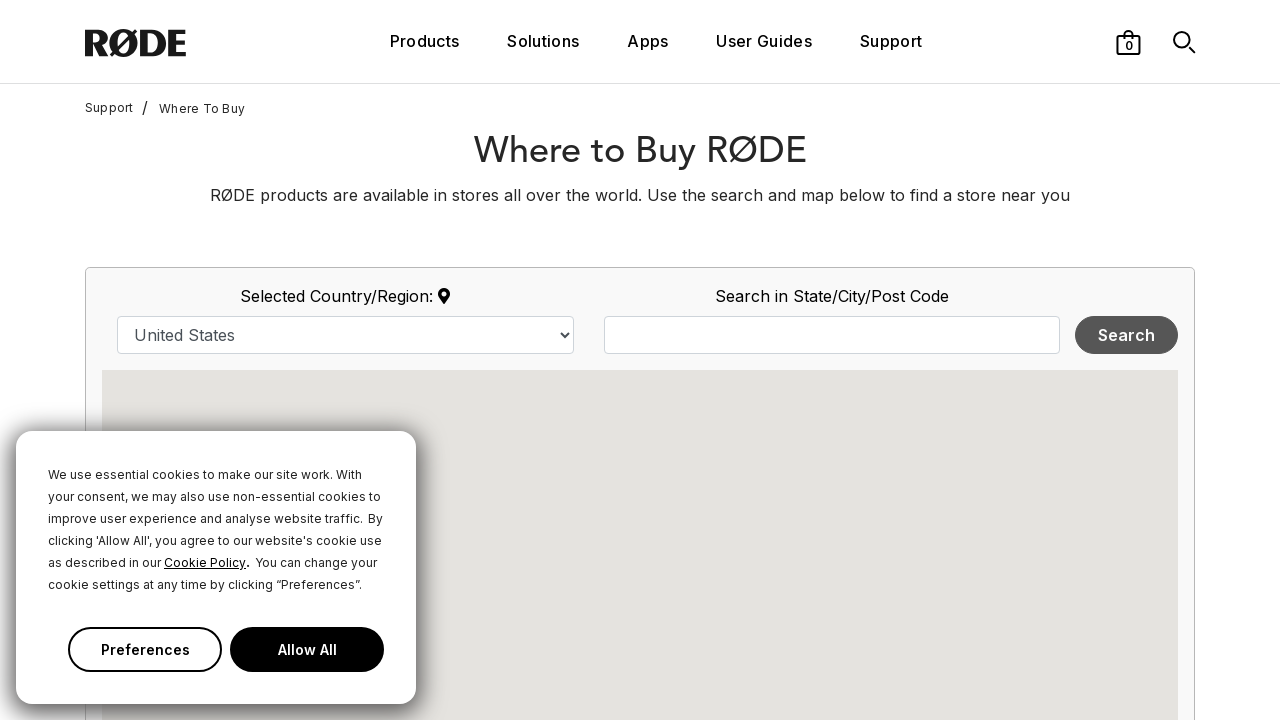

Navigated to Rode's Where to Buy page
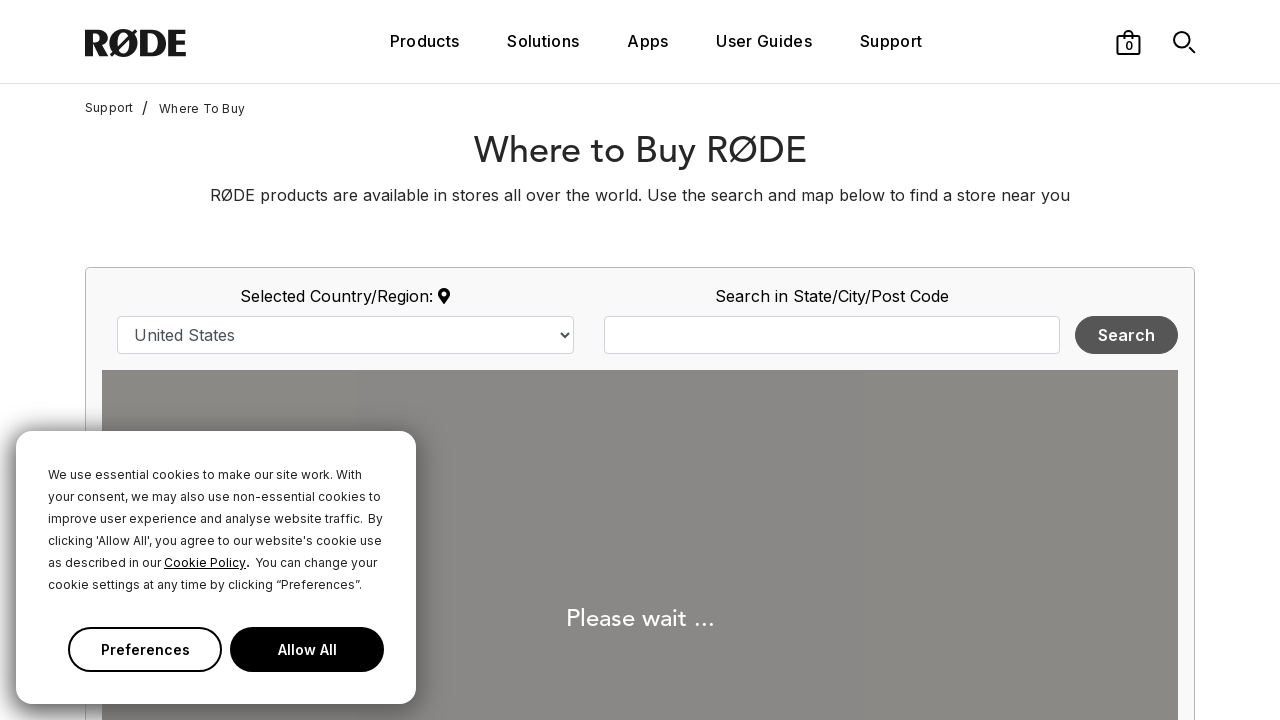

Selected Vietnam from the country dropdown on select#country
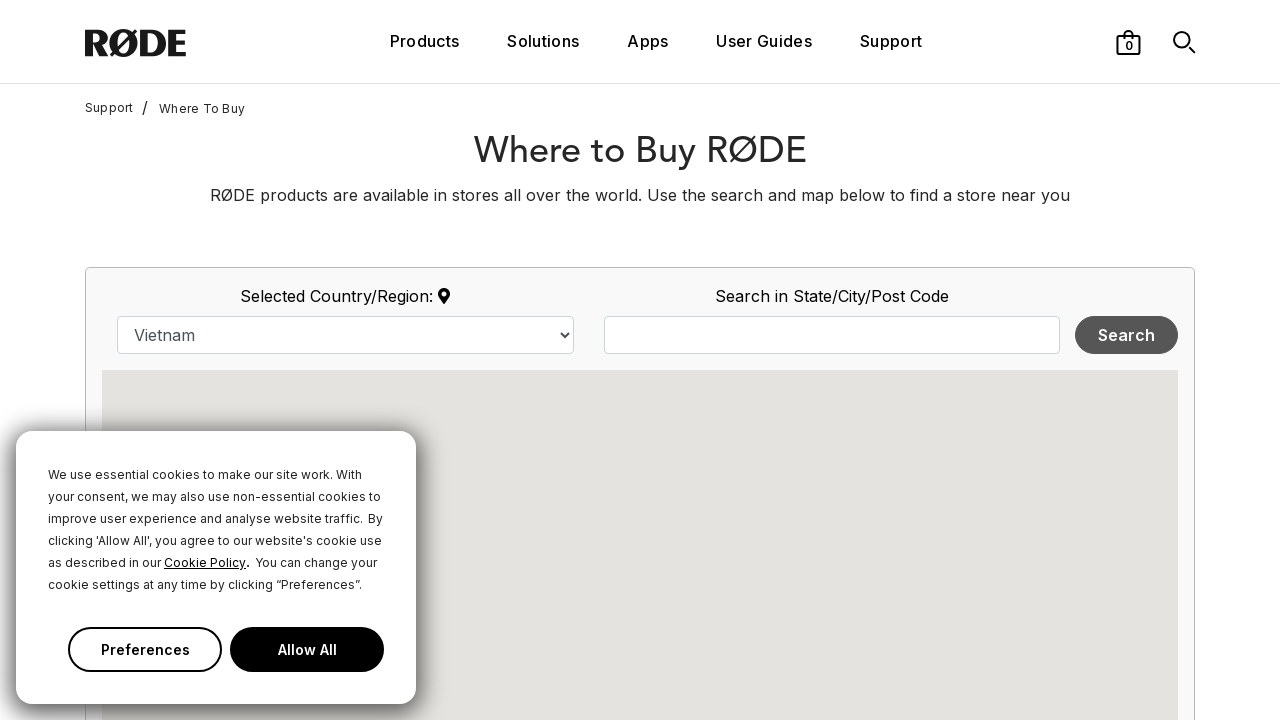

Dealer results loaded for Vietnam
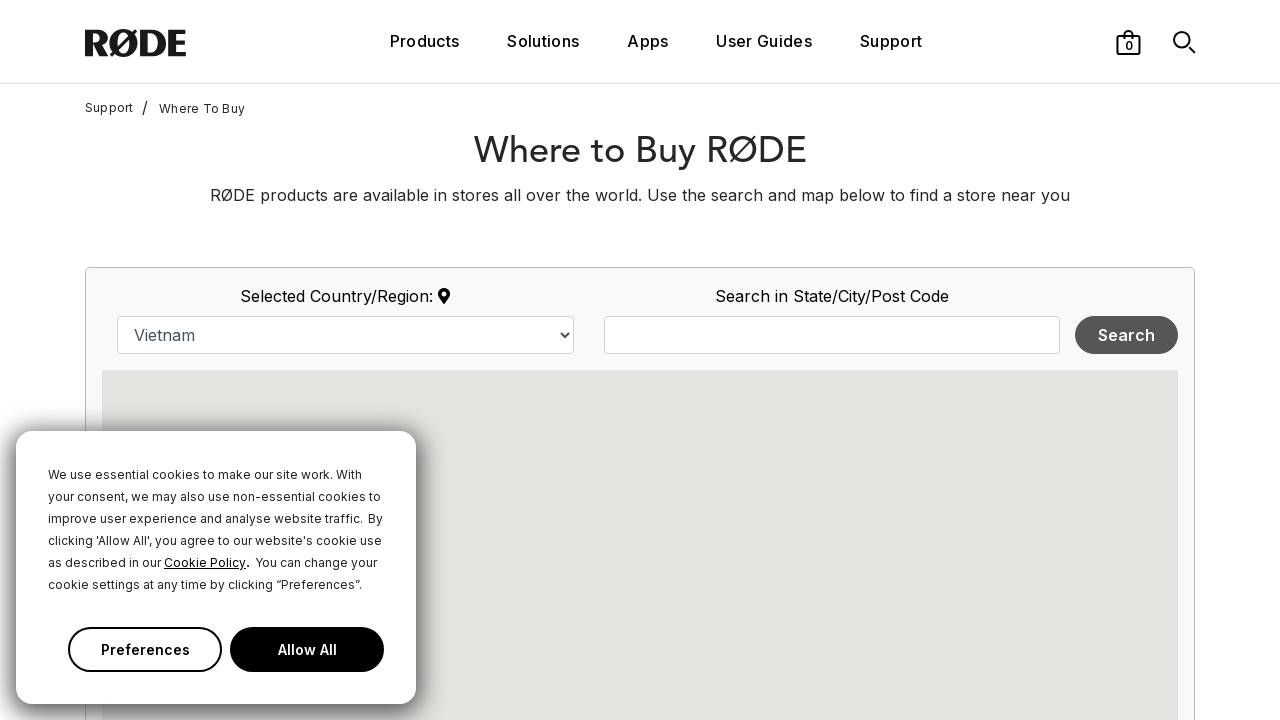

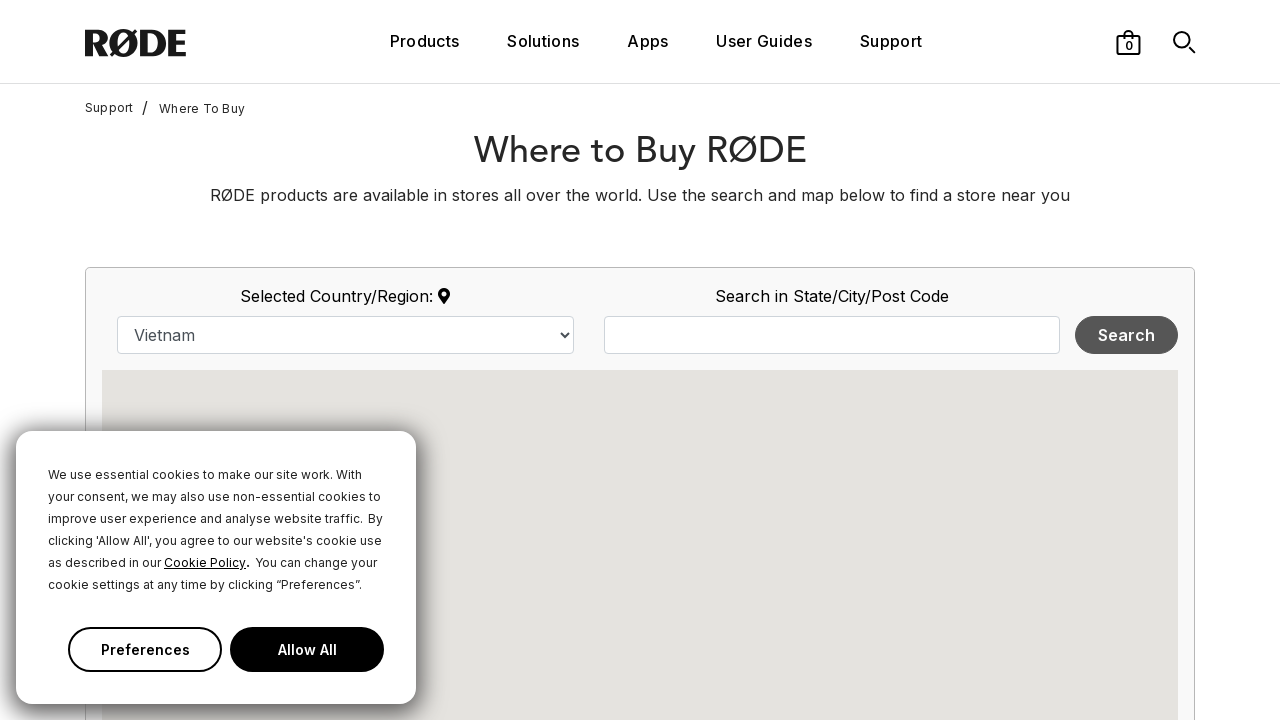